Tests an e-commerce grocery shopping flow by adding specific items (Cucumber, Brocolli, Beans) to cart, proceeding to checkout, and applying a promo code to verify discount functionality.

Starting URL: https://rahulshettyacademy.com/seleniumPractise/#/

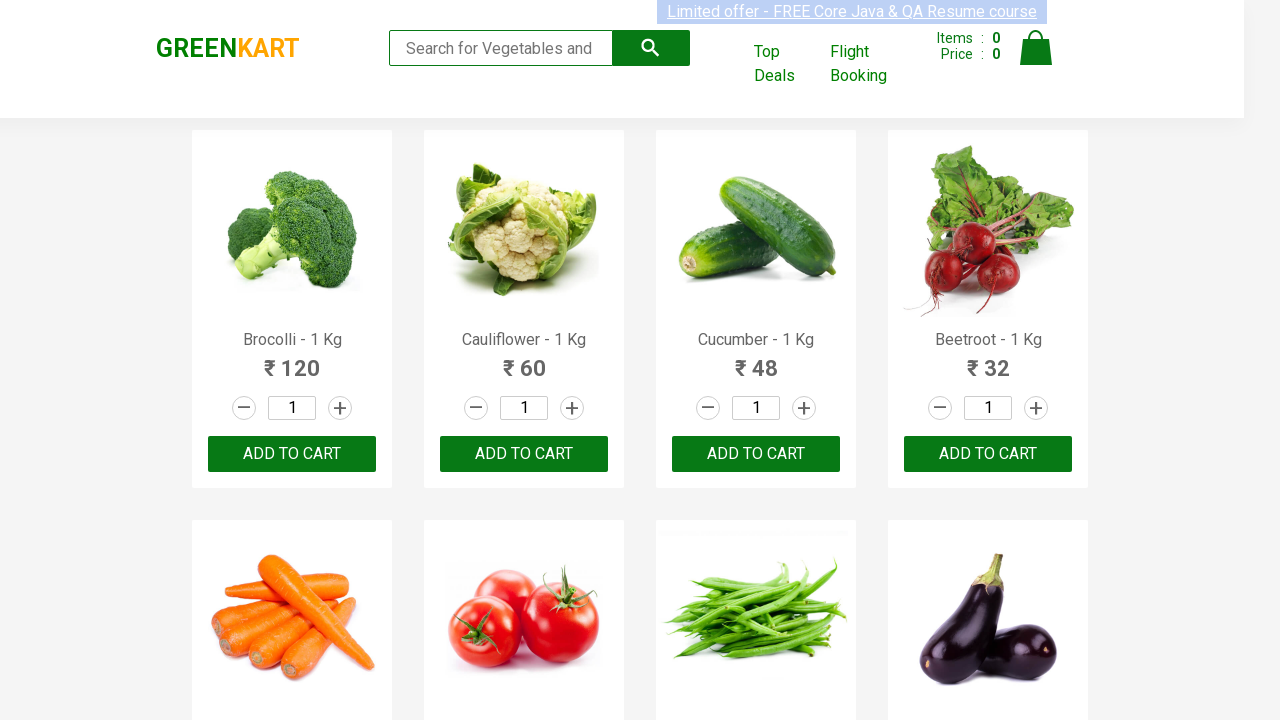

Waited for product names to load on the page
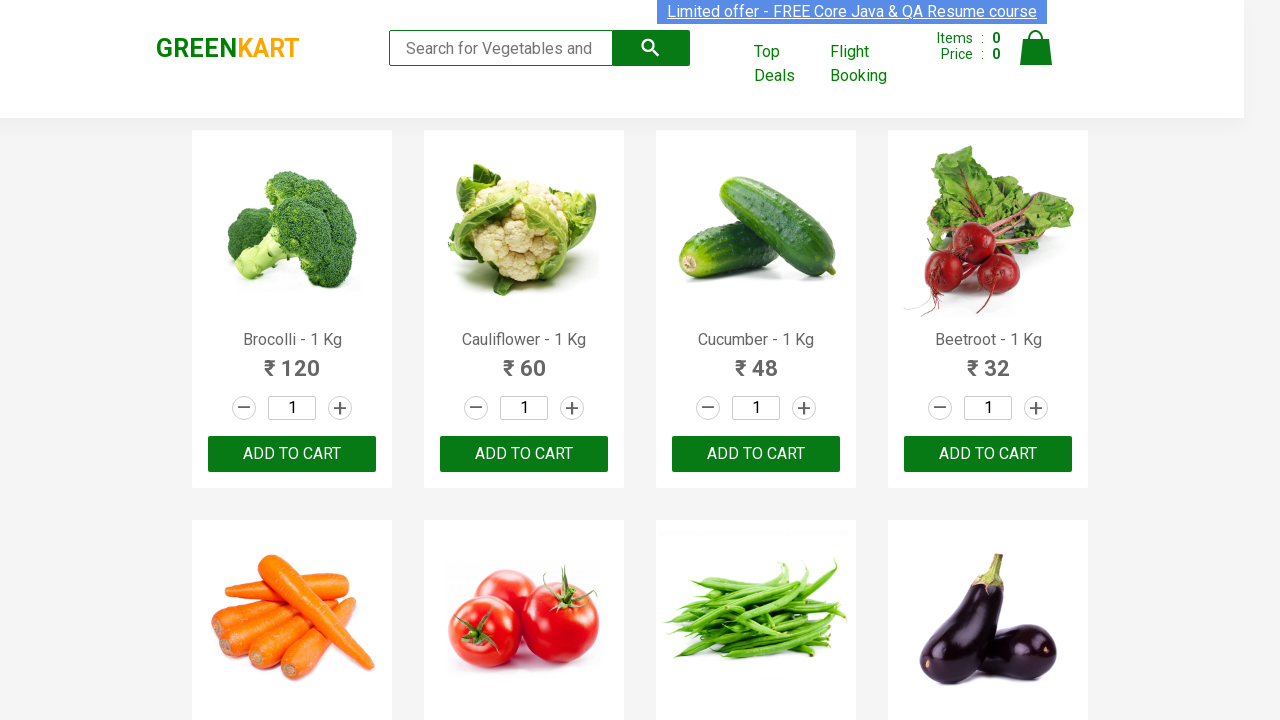

Retrieved all product elements from the page
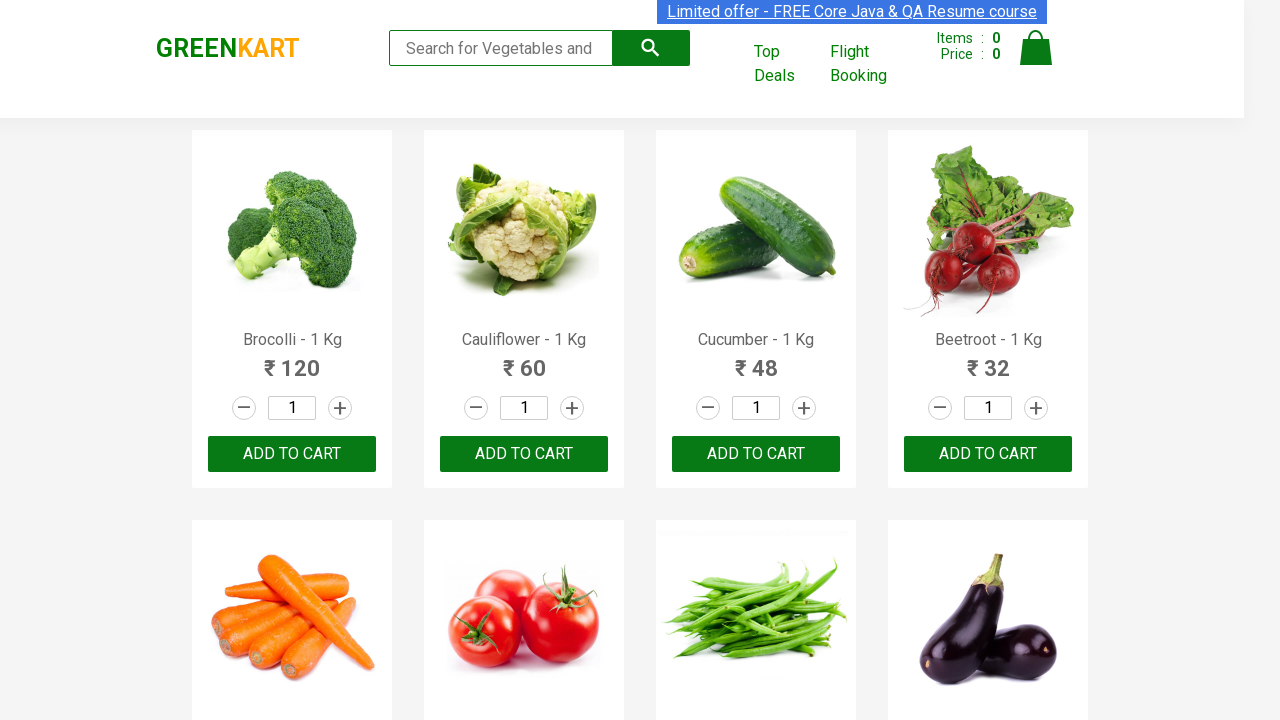

Added Brocolli to cart at (292, 454) on xpath=//div[@class='product-action']/button >> nth=0
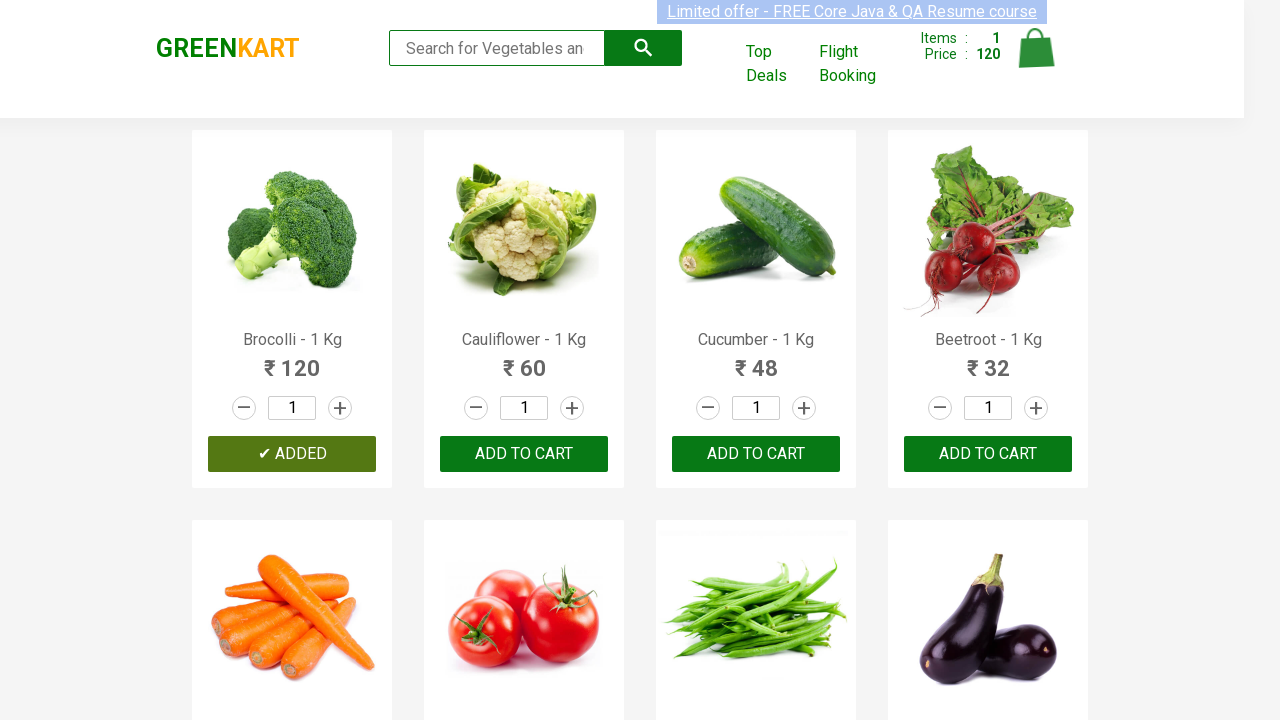

Added Cucumber to cart at (756, 454) on xpath=//div[@class='product-action']/button >> nth=2
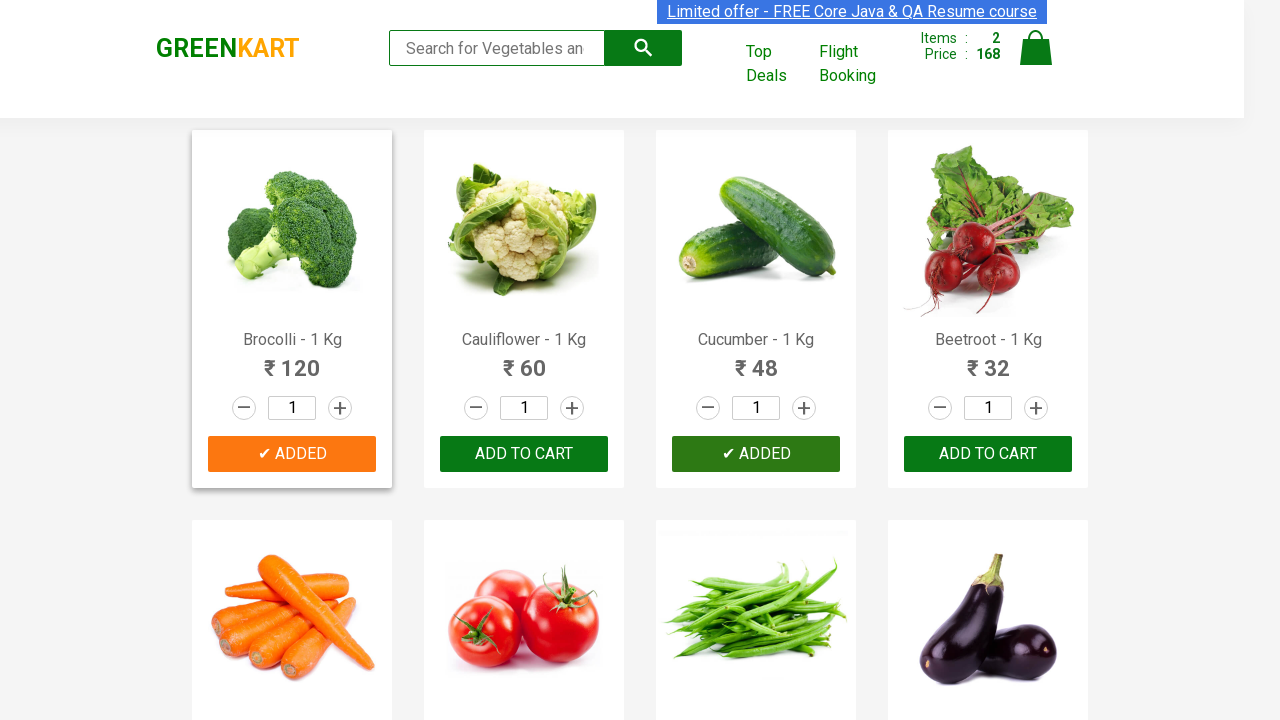

Added Beans to cart at (756, 360) on xpath=//div[@class='product-action']/button >> nth=6
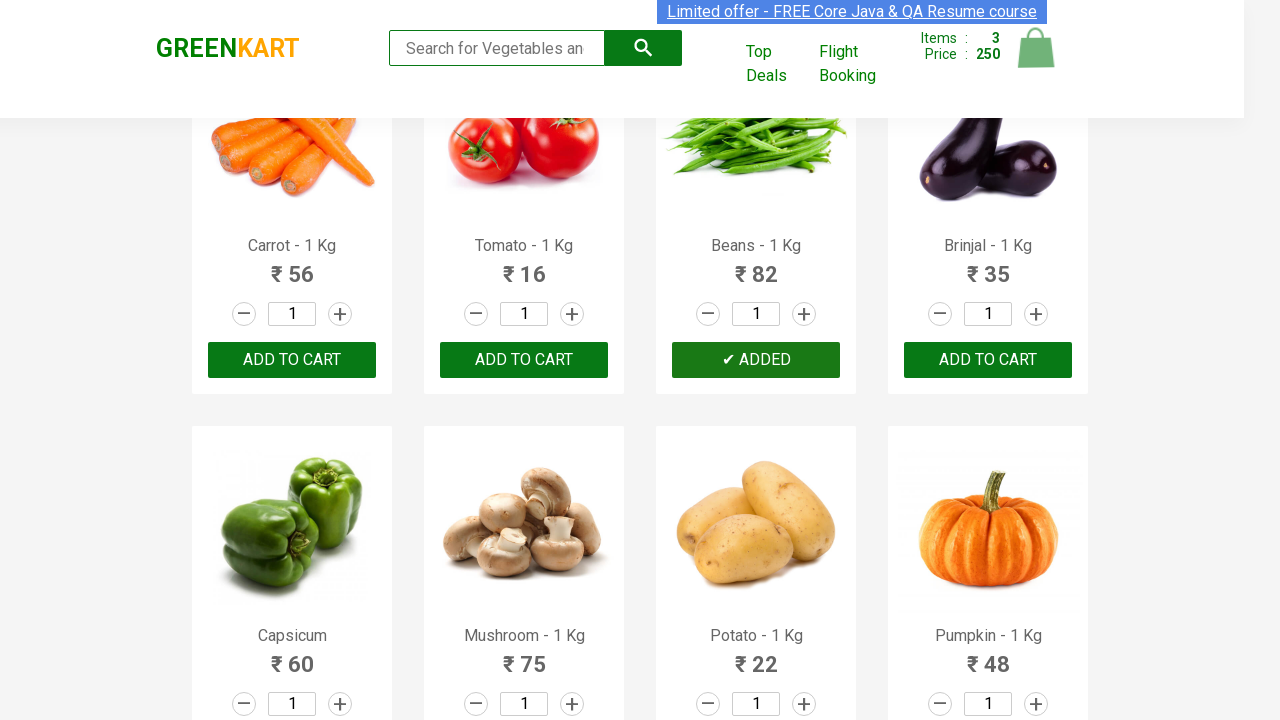

Clicked on cart icon to view cart at (1036, 48) on img[alt='Cart']
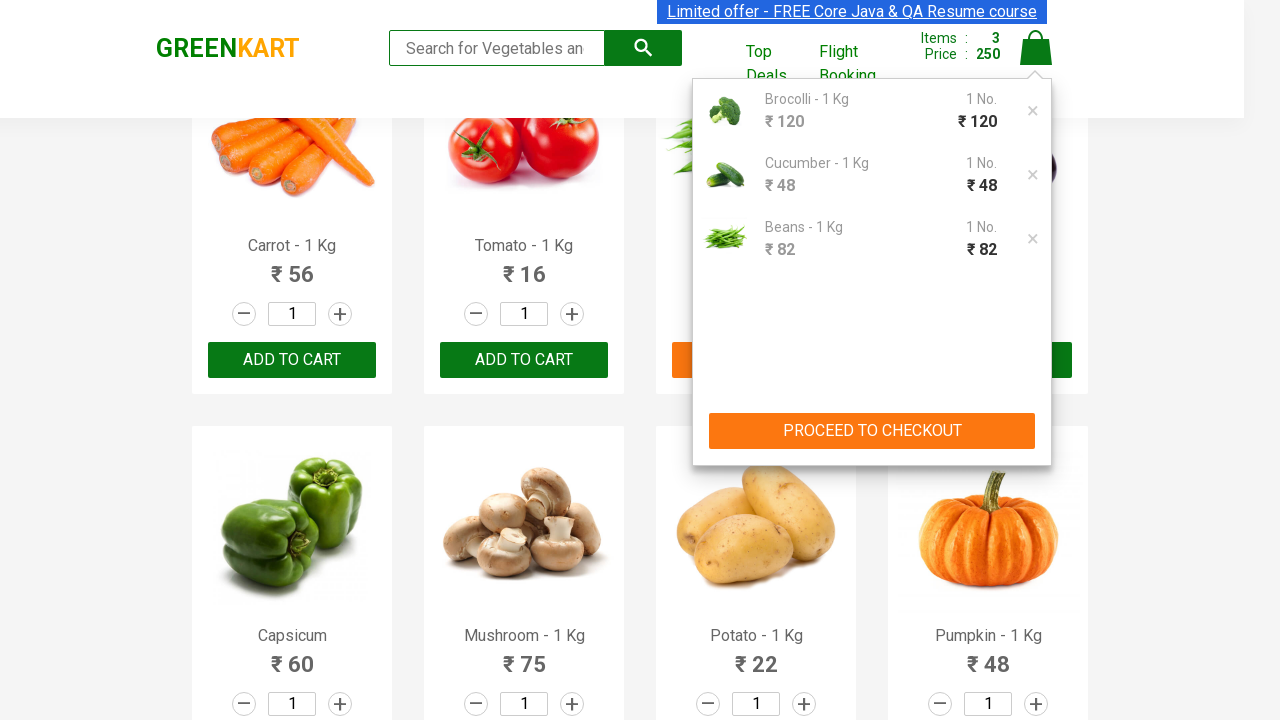

Clicked proceed to checkout button at (872, 431) on xpath=//div[@class='action-block']/button
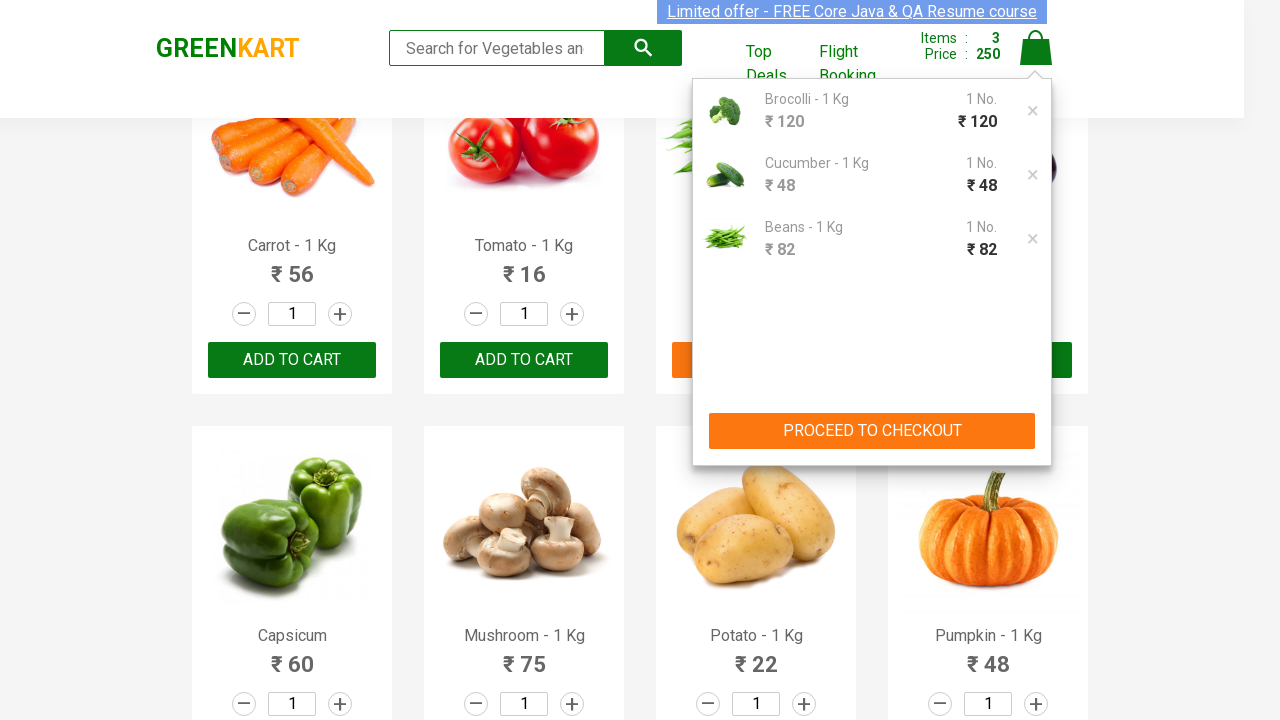

Promo code input field is now visible
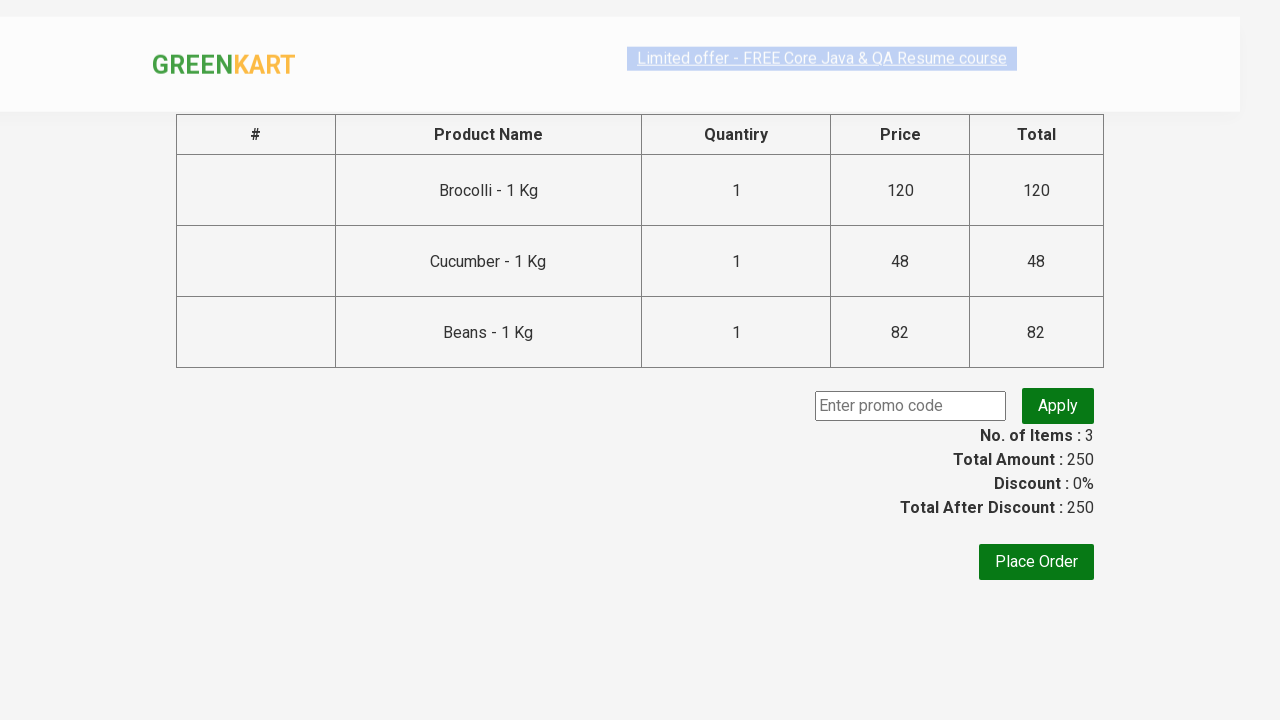

Entered promo code 'rahulshettyacademy' on input.promoCode
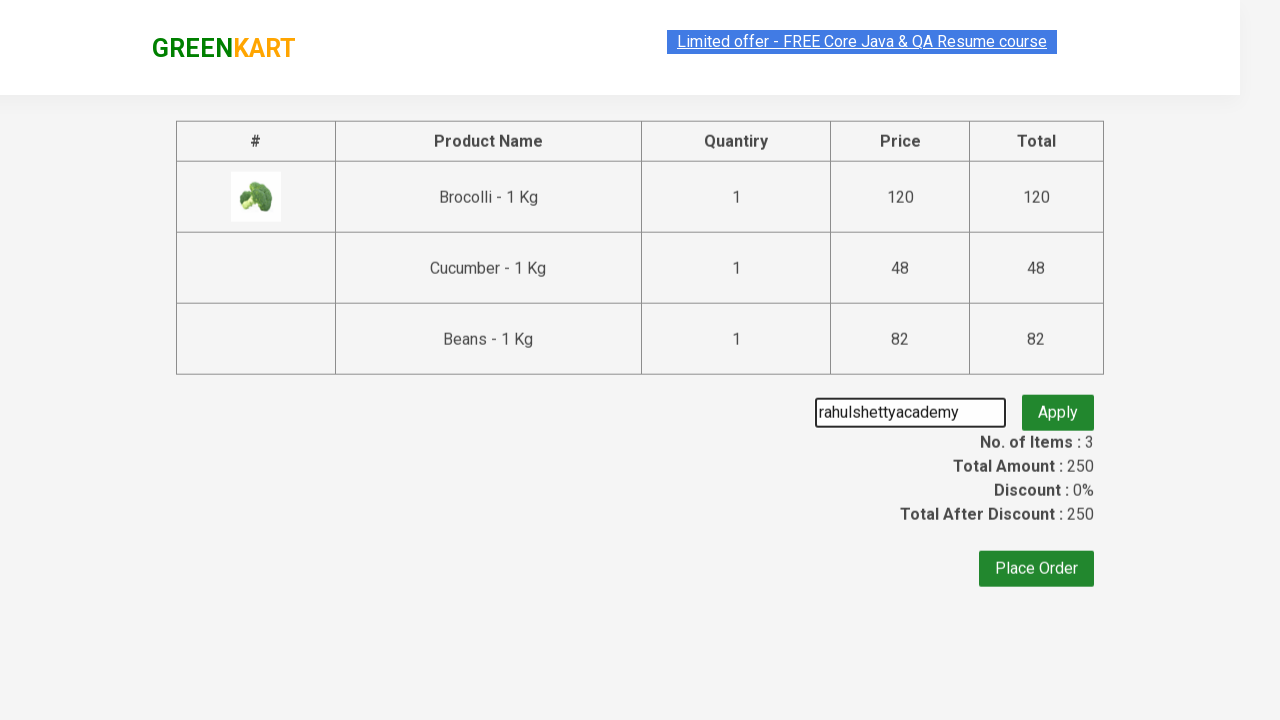

Clicked apply promo button at (1058, 406) on button.promoBtn
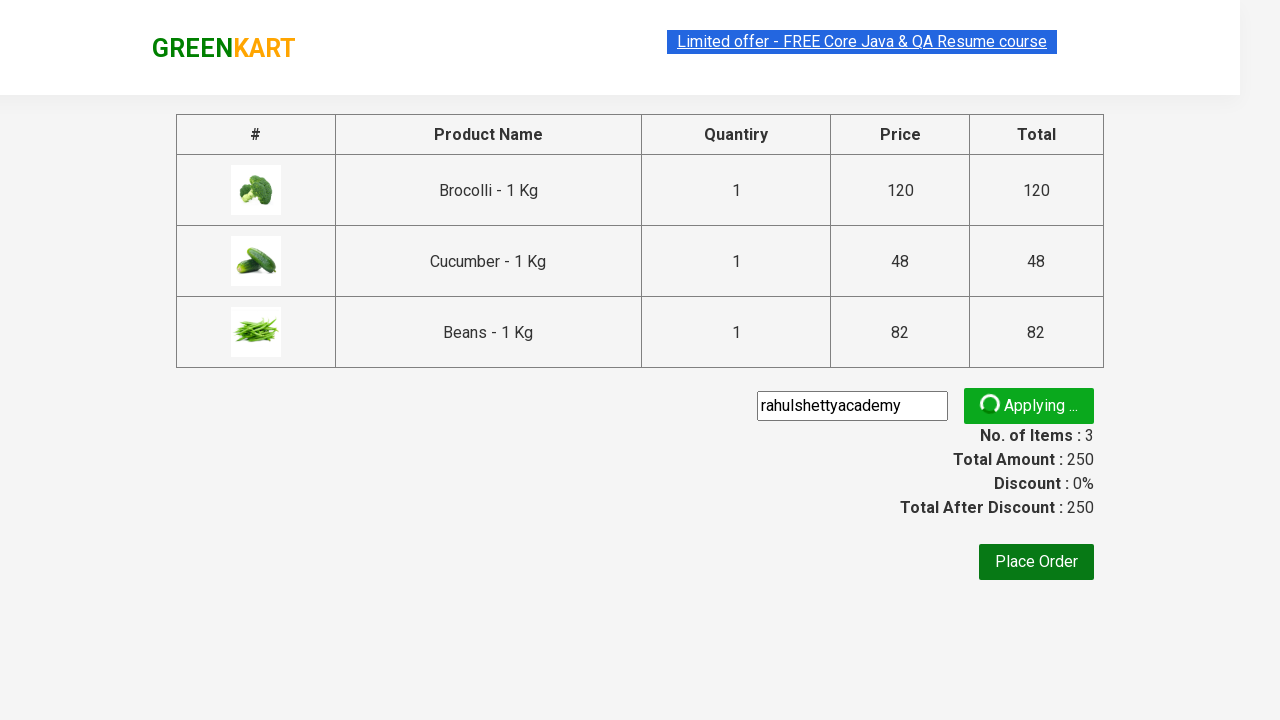

Promo code successfully applied - discount confirmed
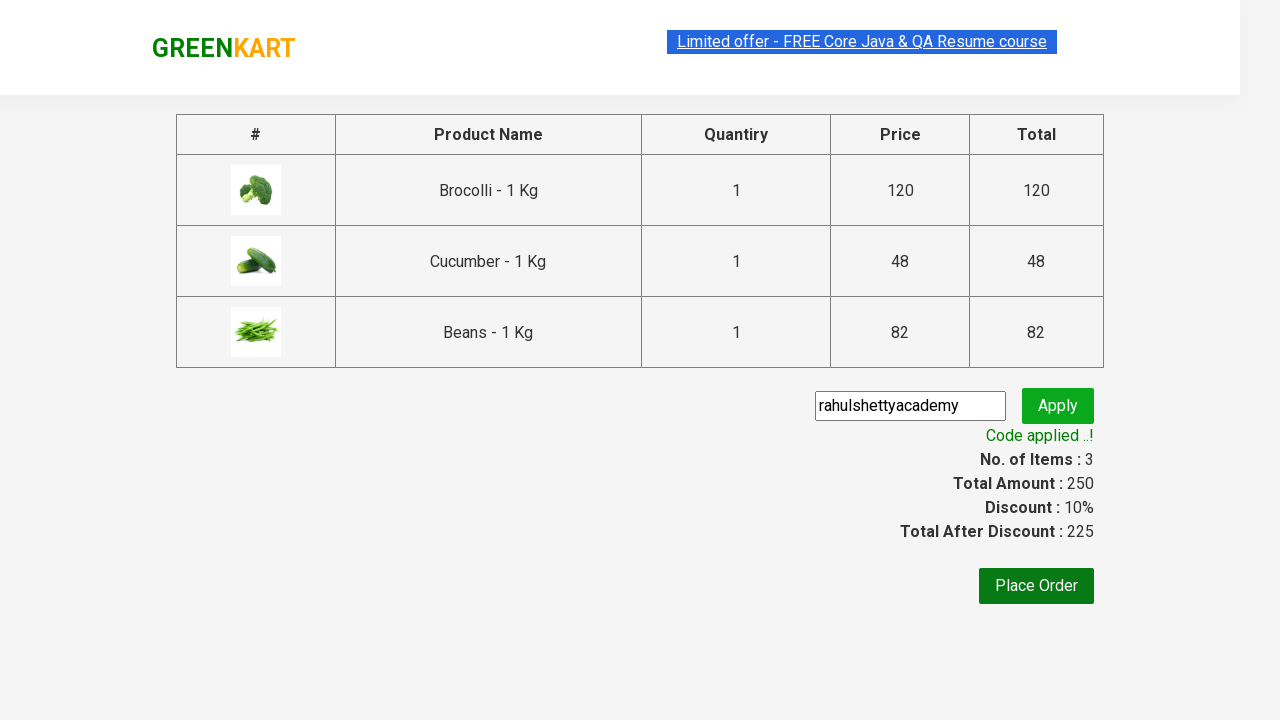

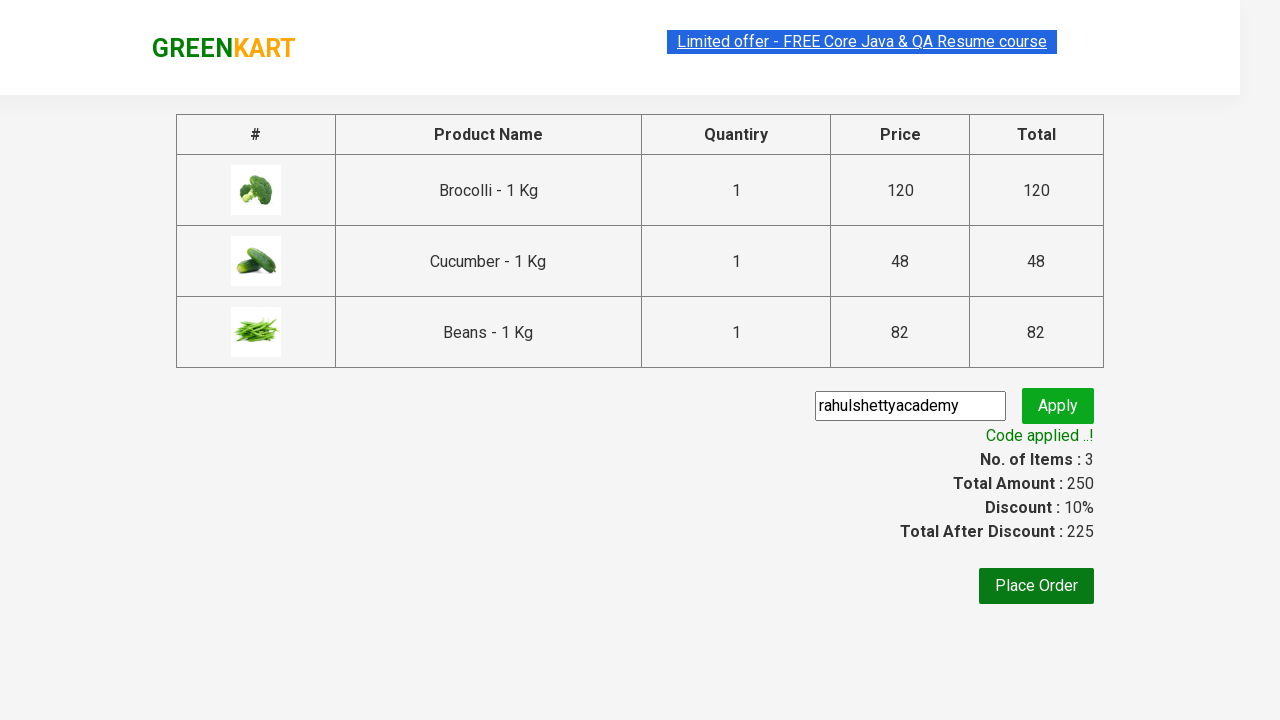